Tests form submission with one required field randomly left empty to verify validation

Starting URL: https://descarte-inteligente.vercel.app/

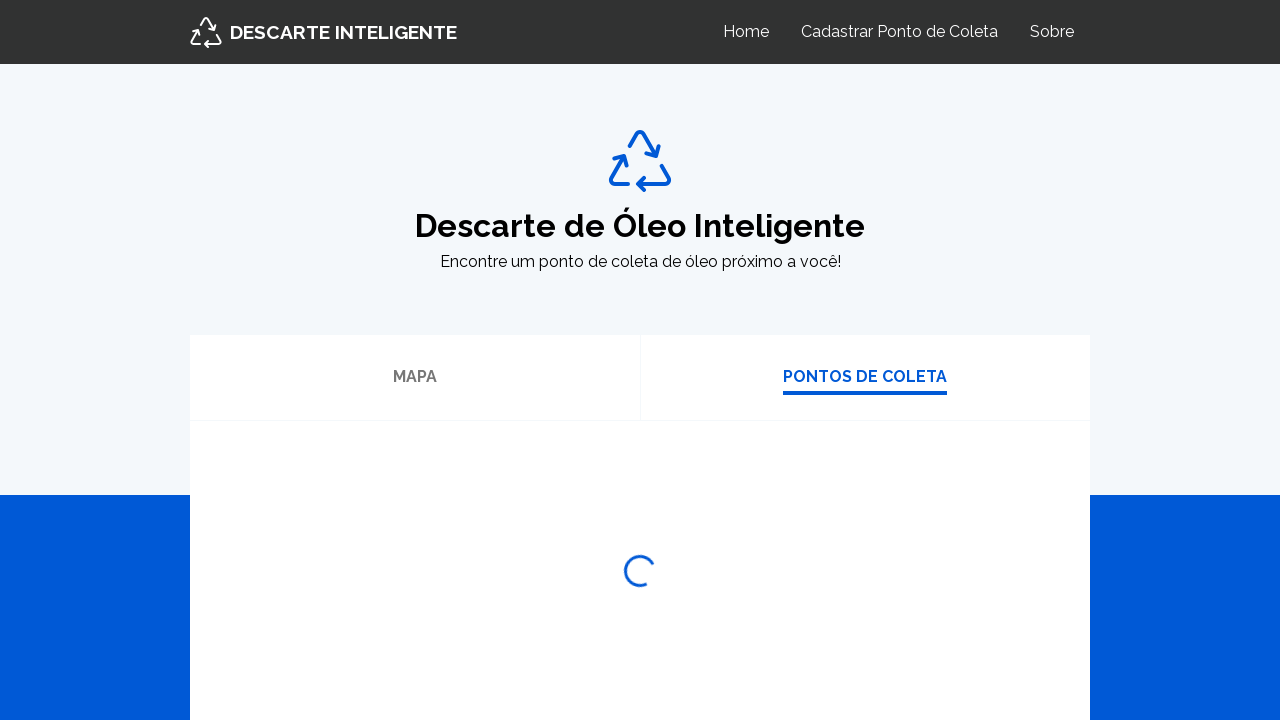

Scrolled to registration form area
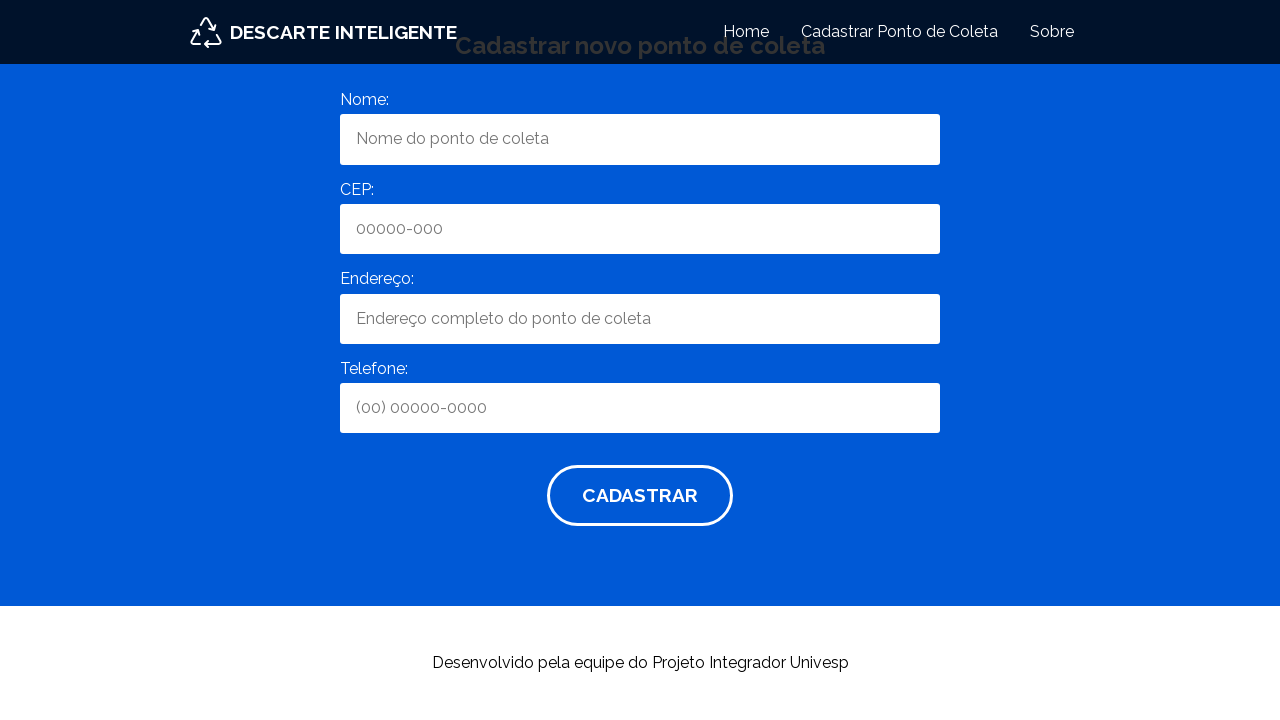

Waited for existing items to load
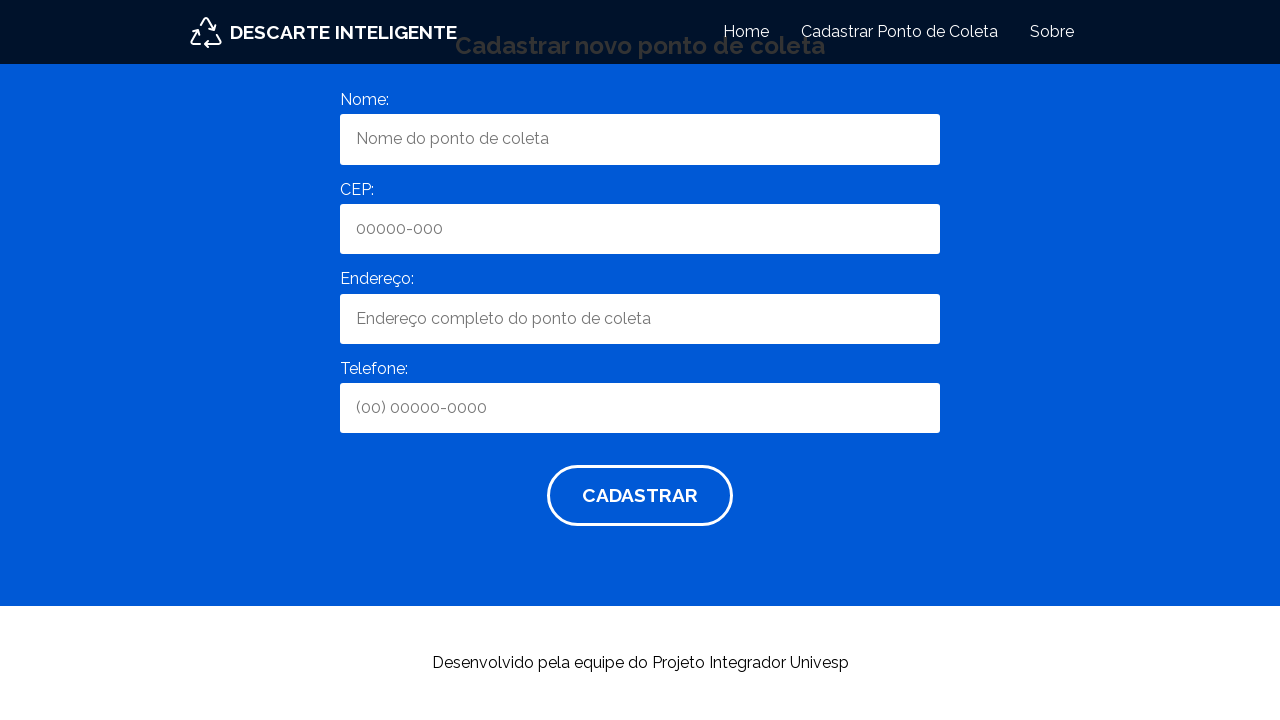

Filled name field with 'Óleo Puro' on #name
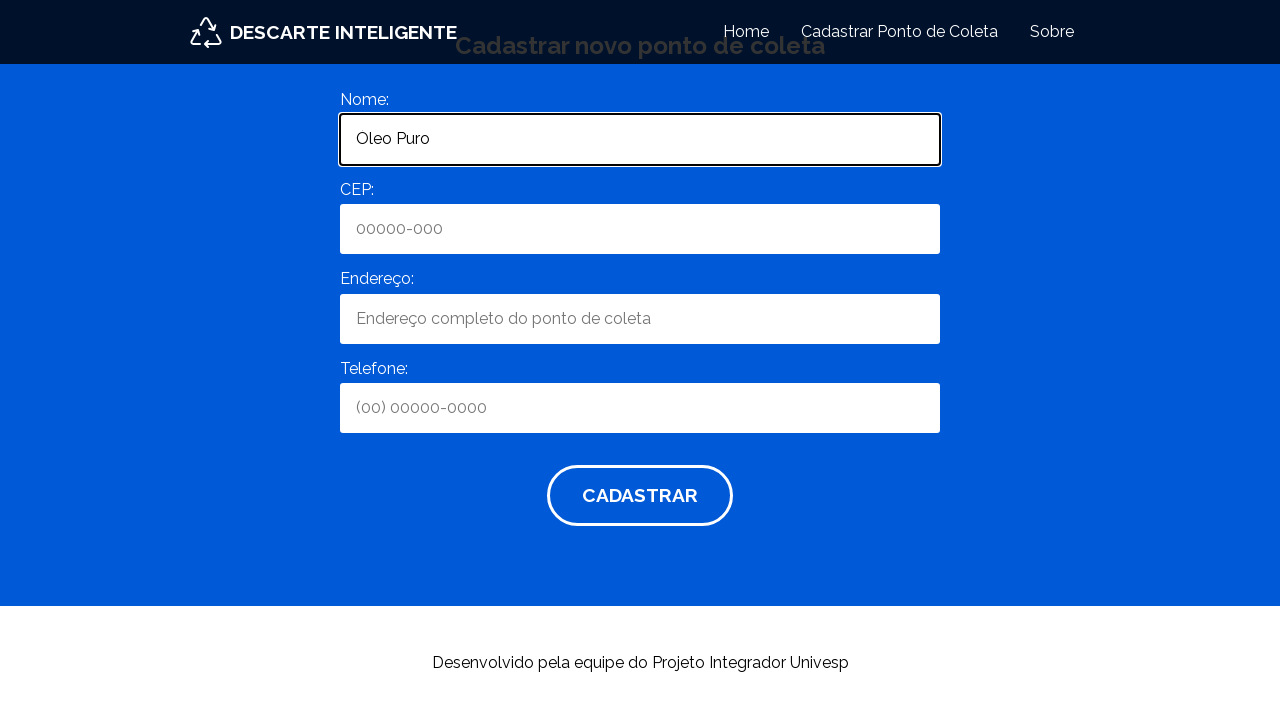

Filled CEP field with '13070040' on #cep
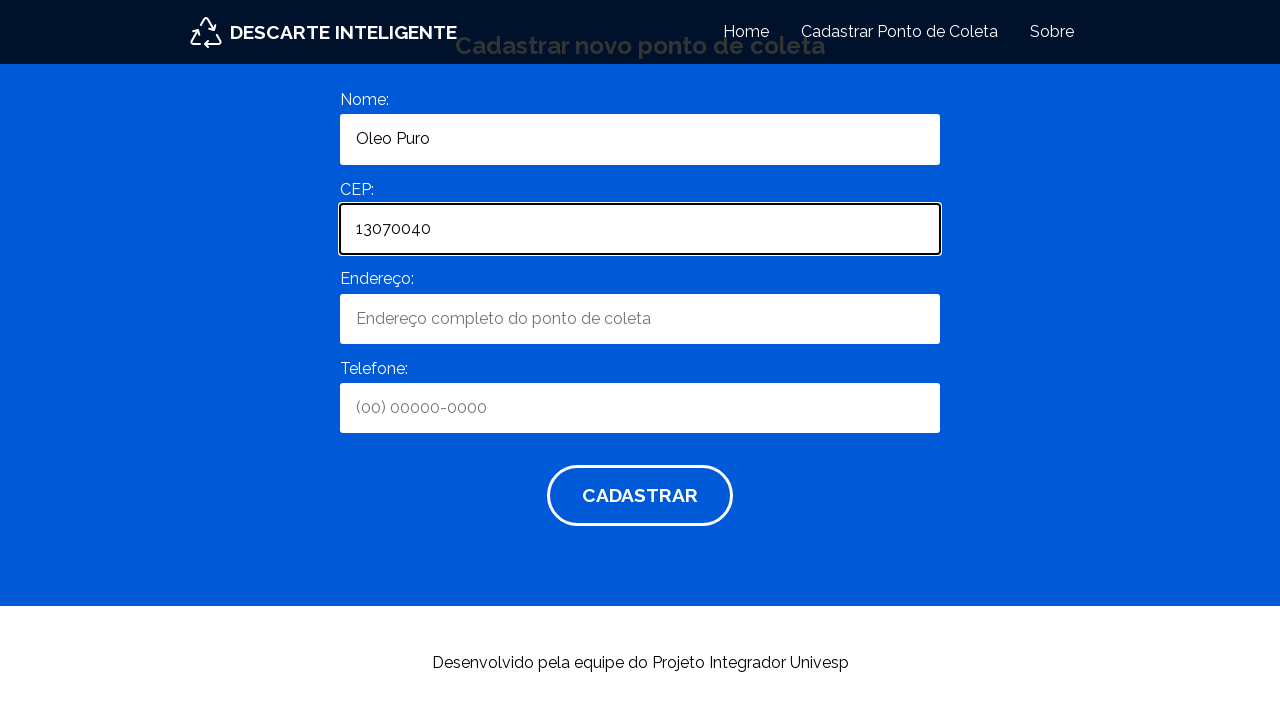

Pressed Tab to trigger address lookup
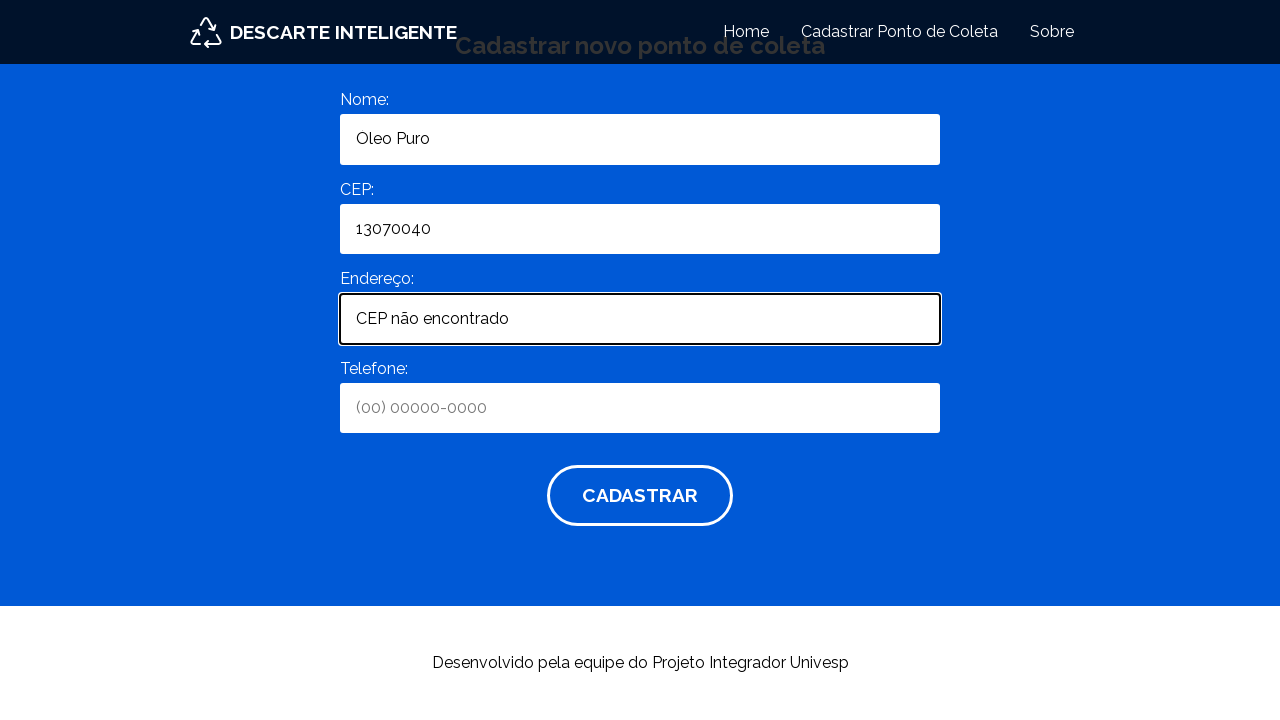

Waited for address lookup to complete
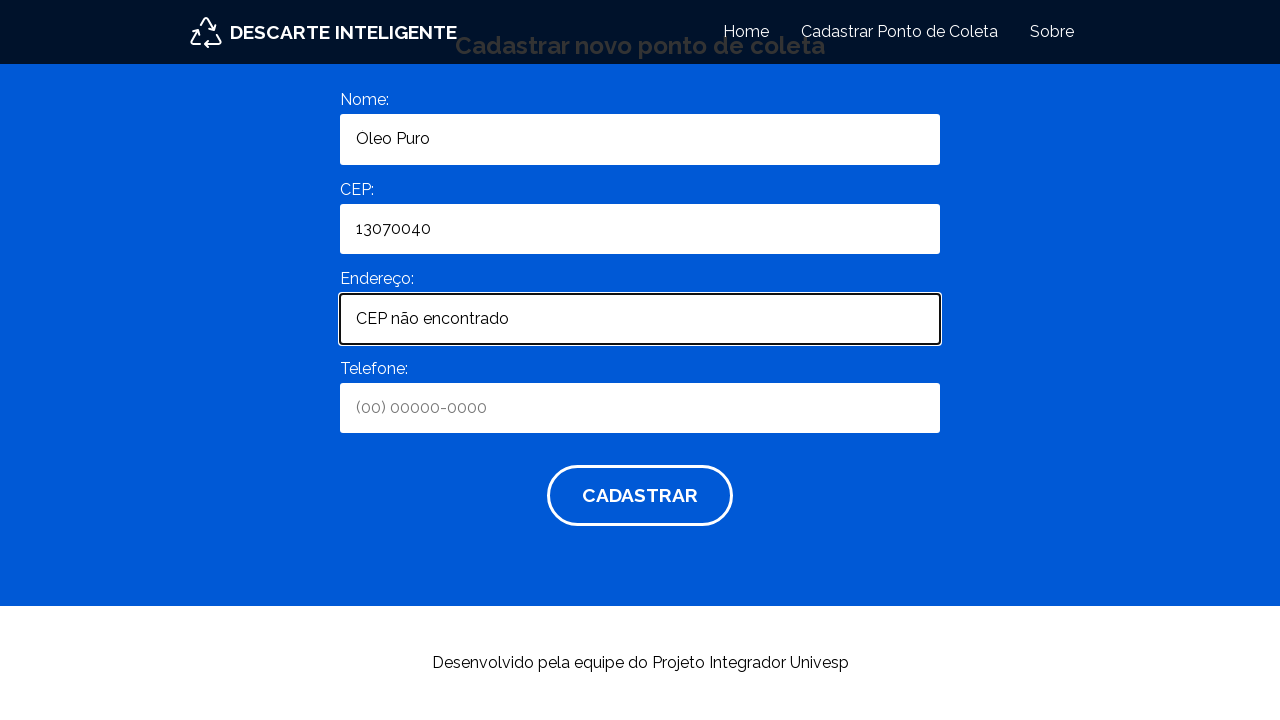

Clicked submit button with empty address field to trigger validation at (640, 496) on button[type="submit"], form button
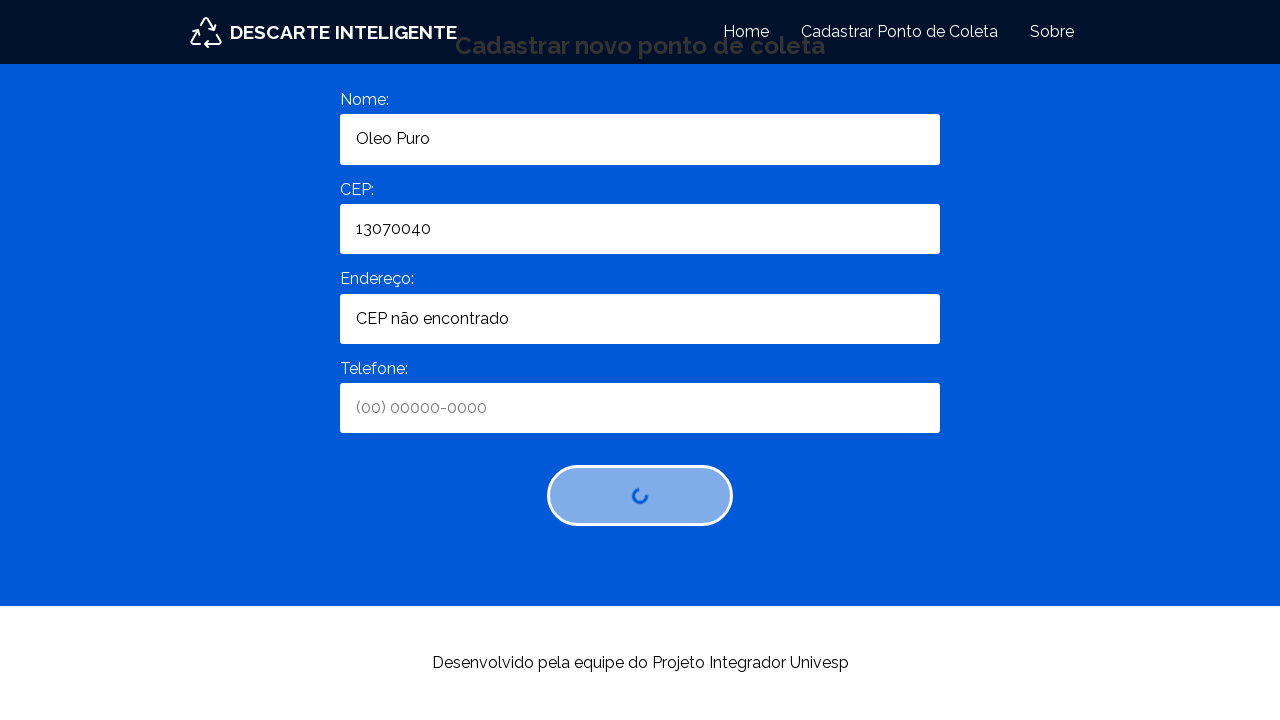

Waited to verify form submission result and validation error
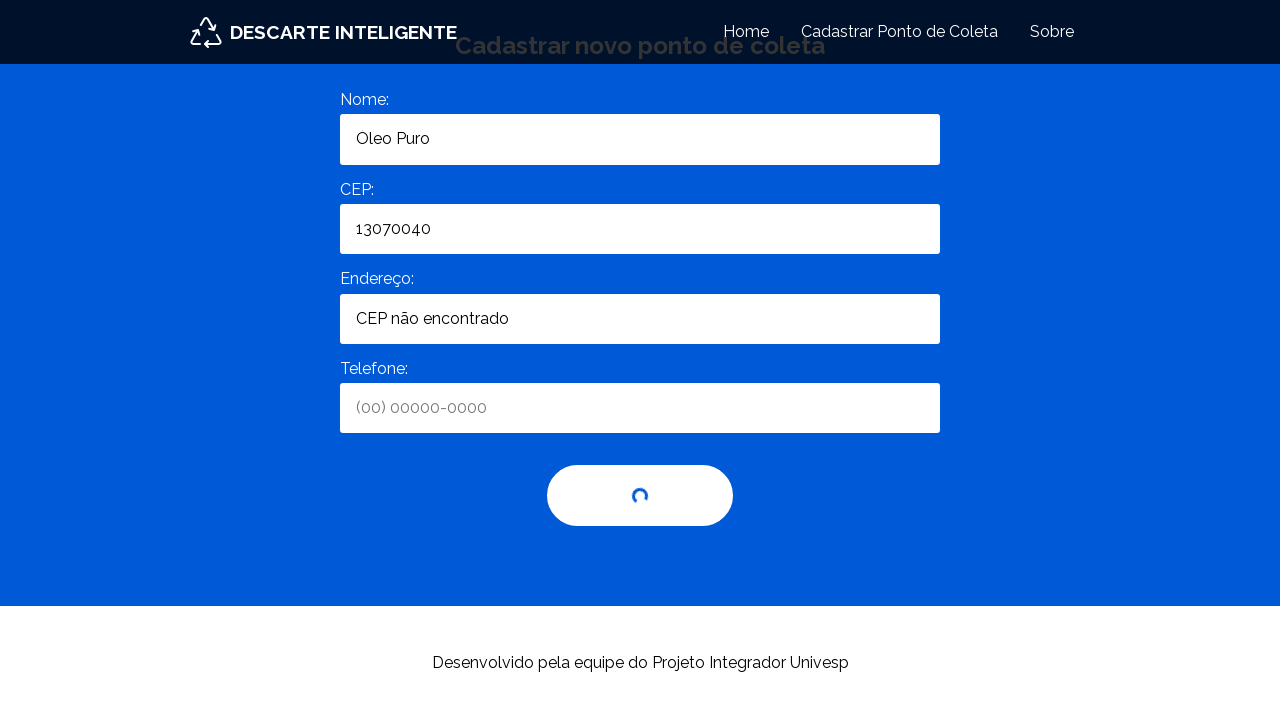

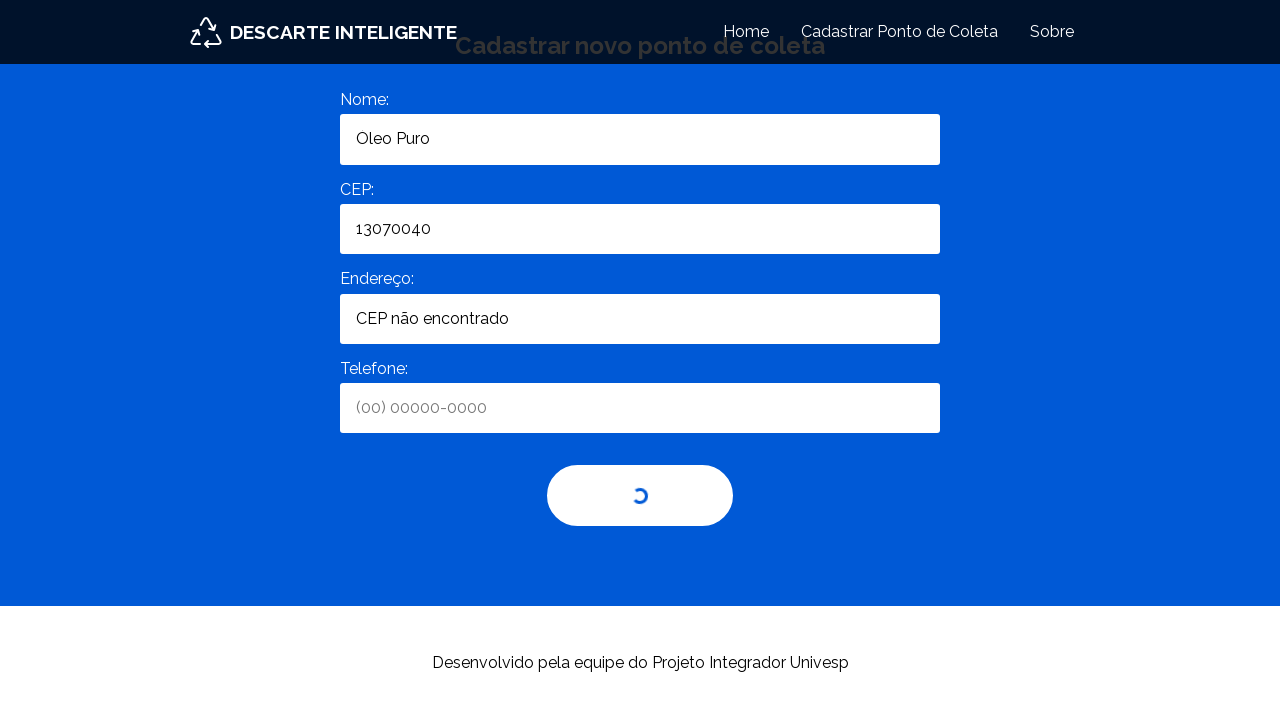